Tests dynamic controls by clicking enable button, waiting for input to be enabled, and entering text

Starting URL: https://the-internet.herokuapp.com/dynamic_controls

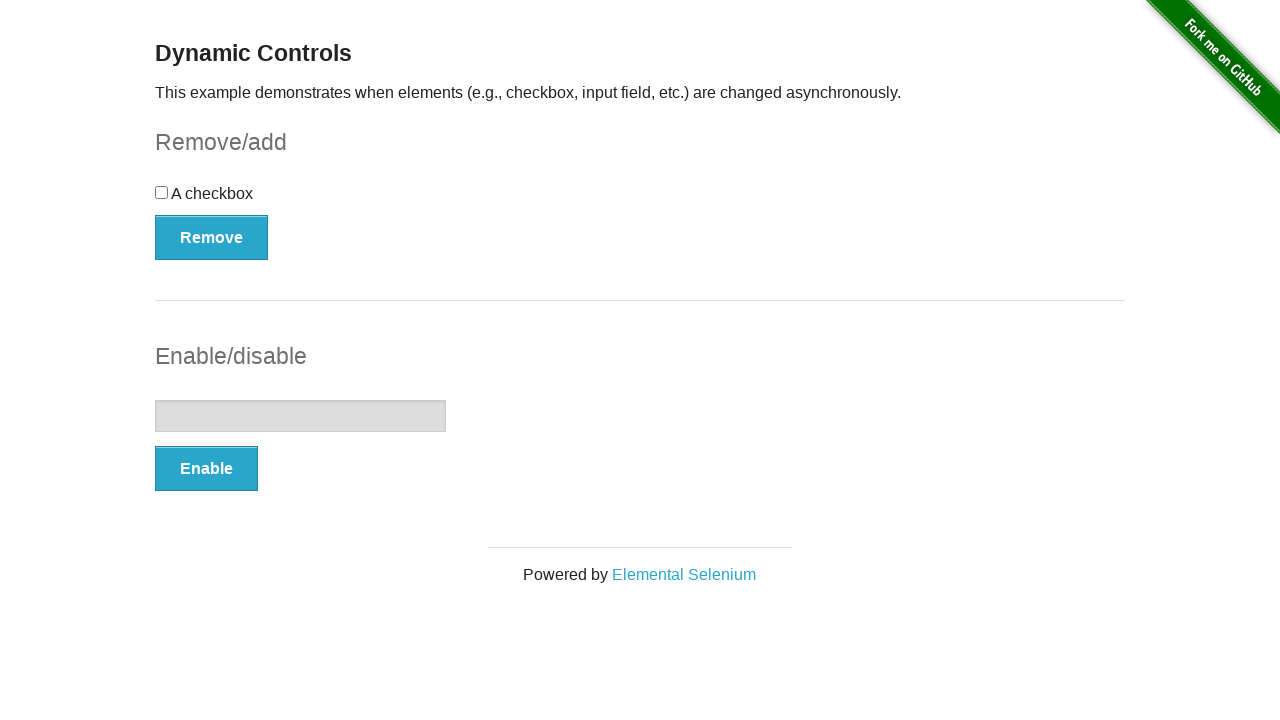

Clicked enable button to enable input field at (206, 469) on (//button[@autocomplete='off'])[2]
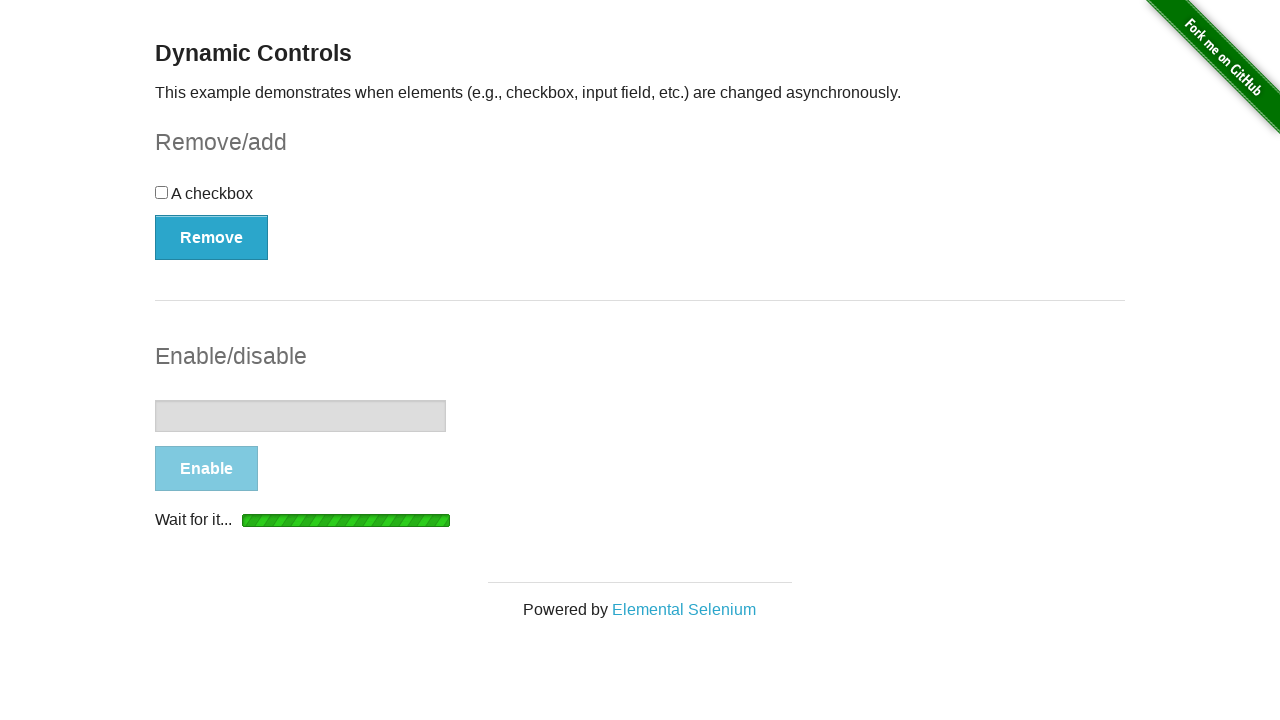

Waited for input field to be enabled
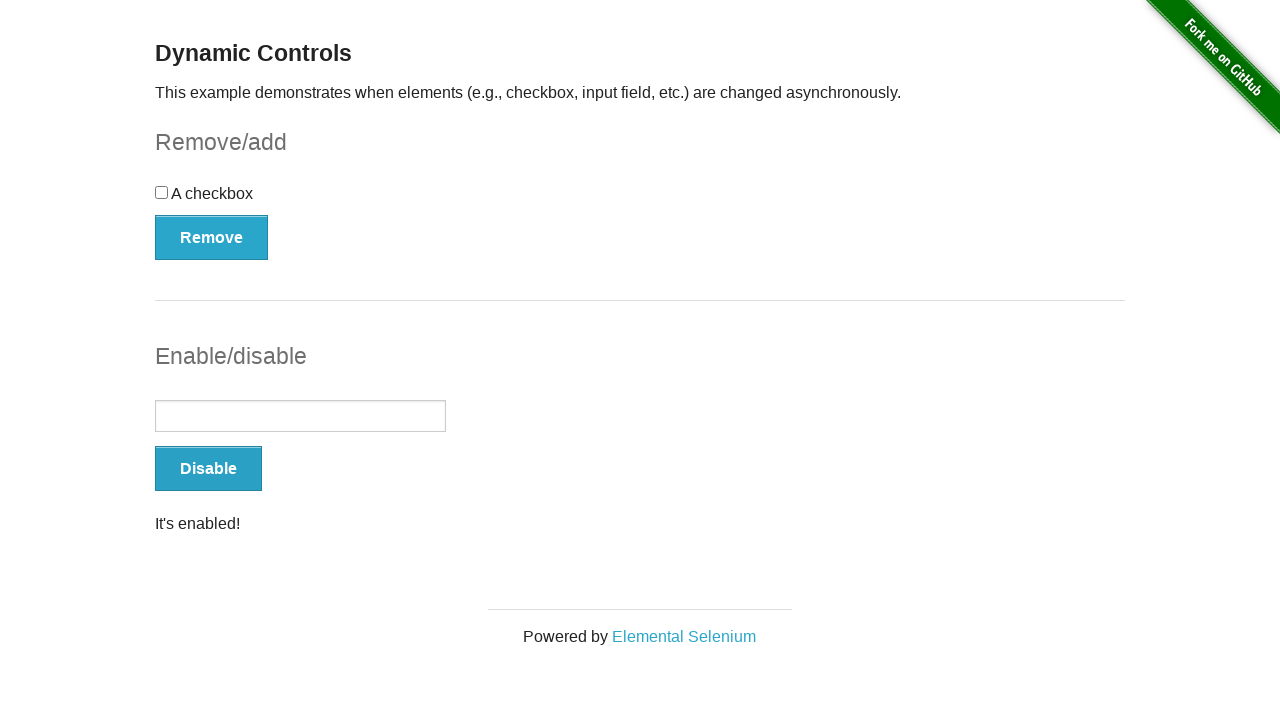

Entered 'Eurotech' into the enabled input field on #input-example>input
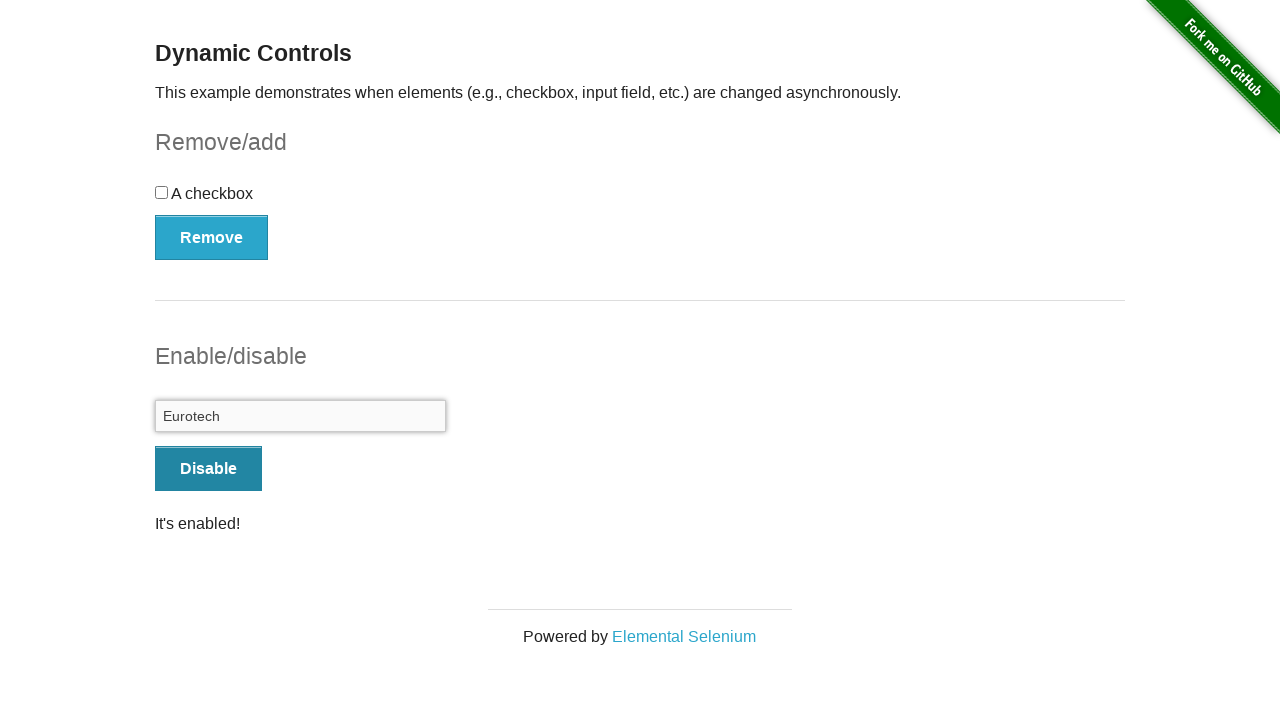

Verified success message displays 'It's enabled!'
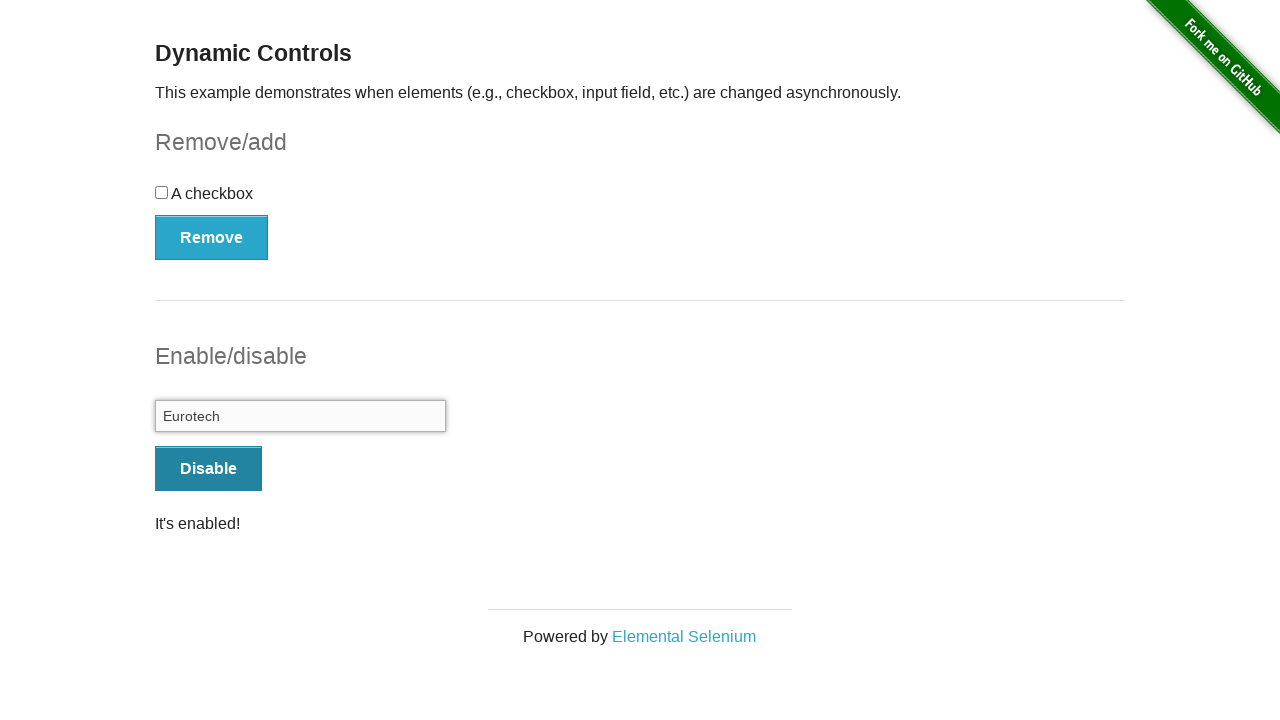

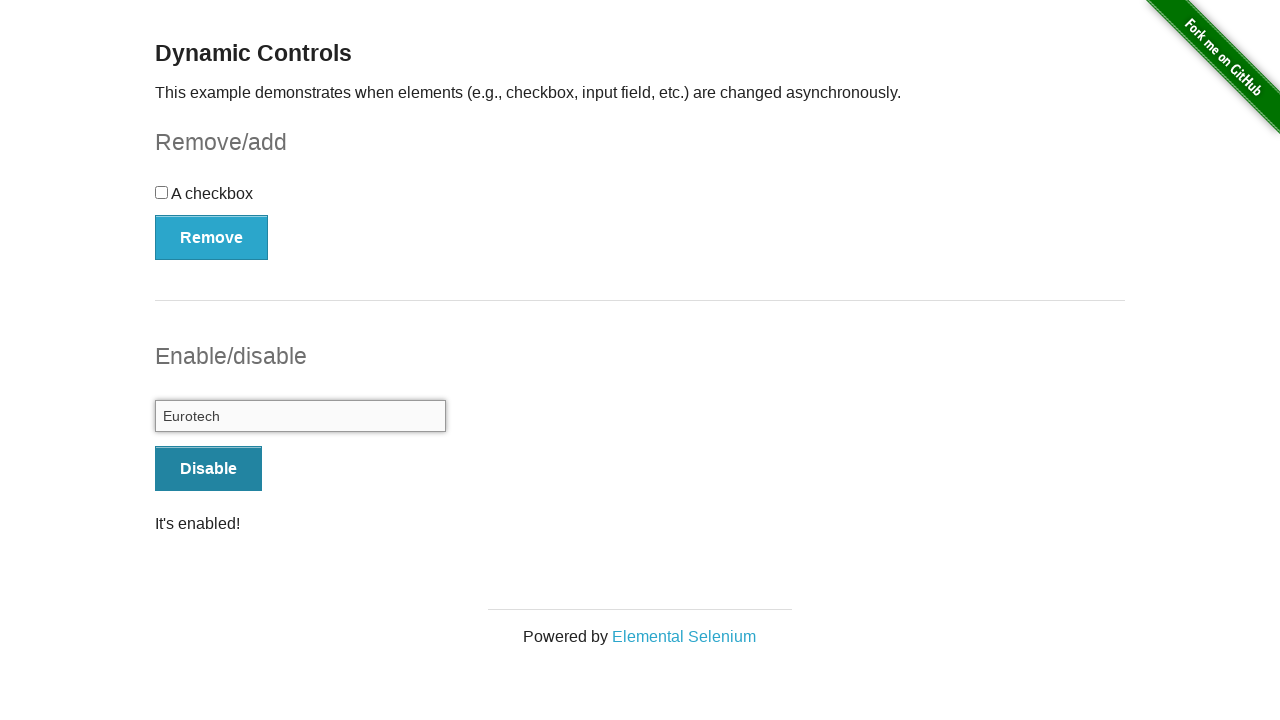